Gets the size and position properties of an input element including height, width, and coordinates

Starting URL: https://www.selenium.dev/selenium/web/inputs.html

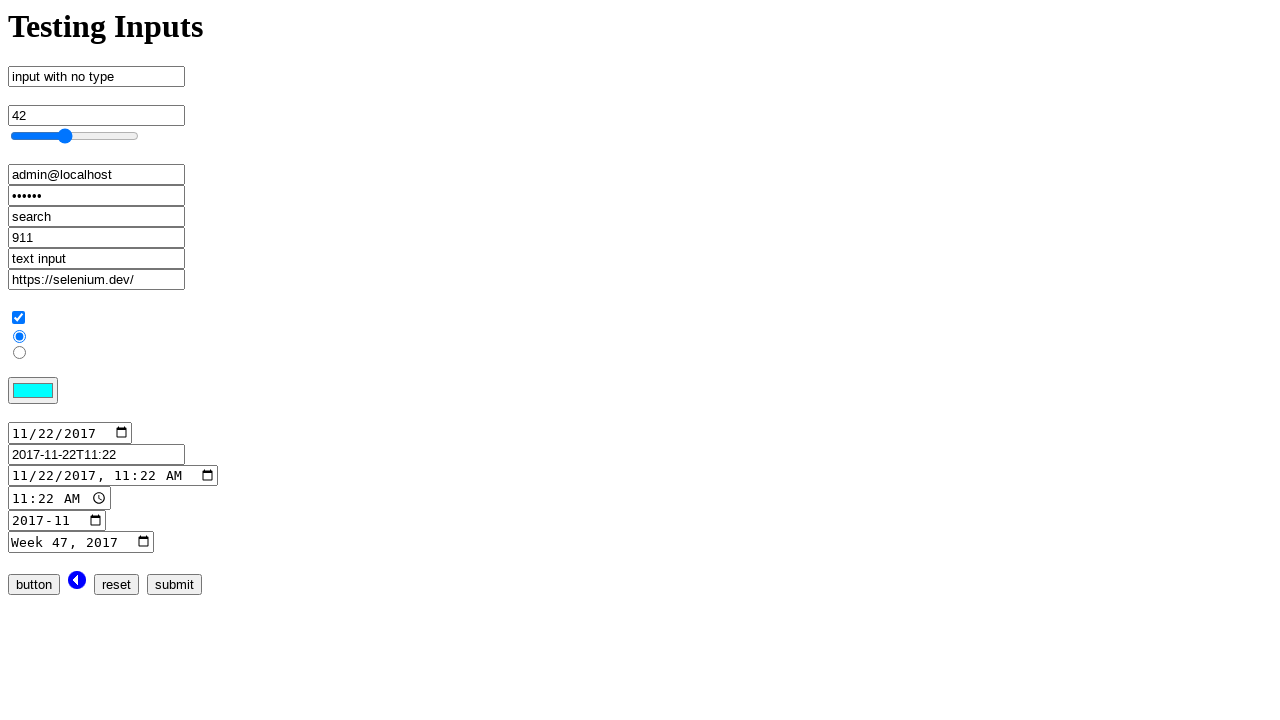

Navigated to inputs.html page
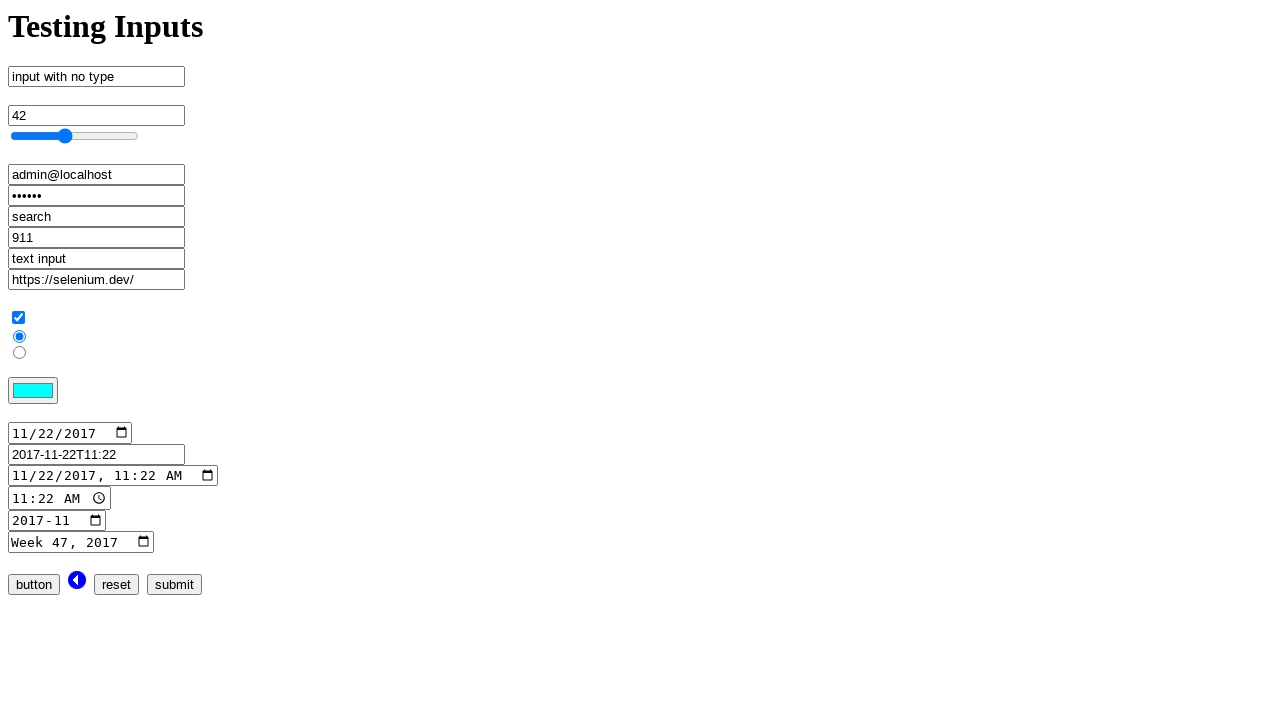

Located input element with name 'no_type'
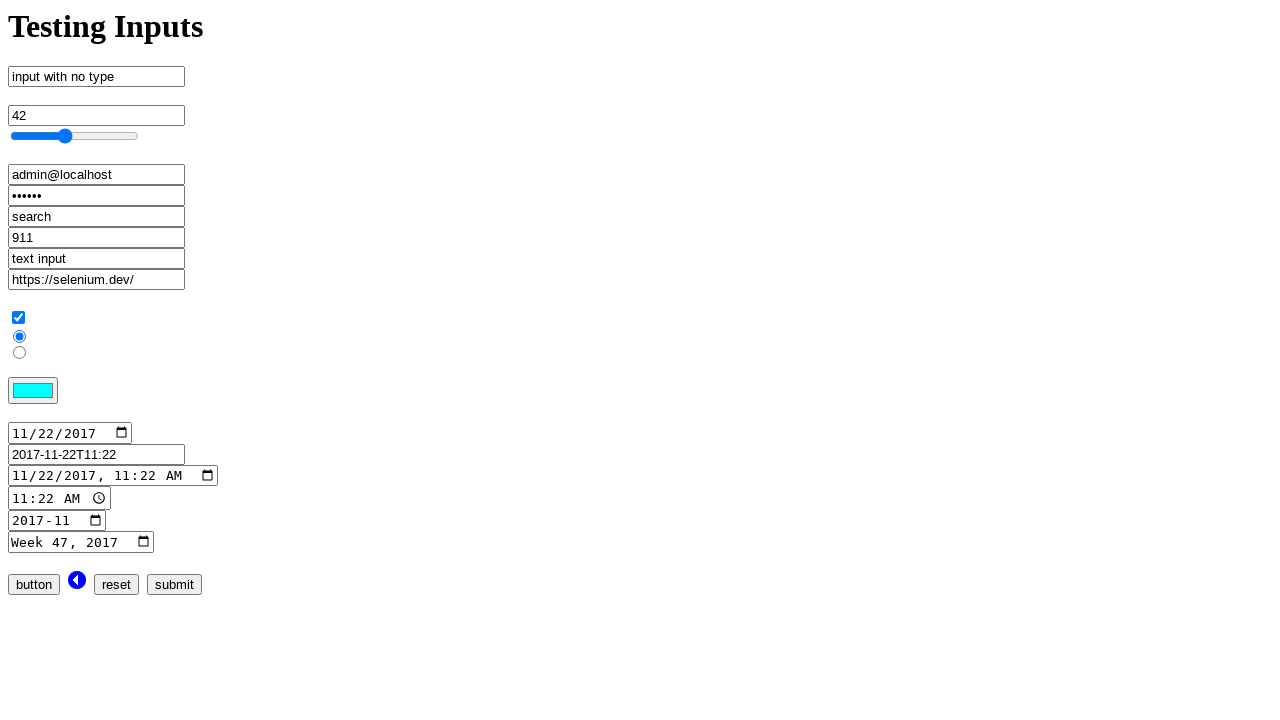

Retrieved bounding box of input element
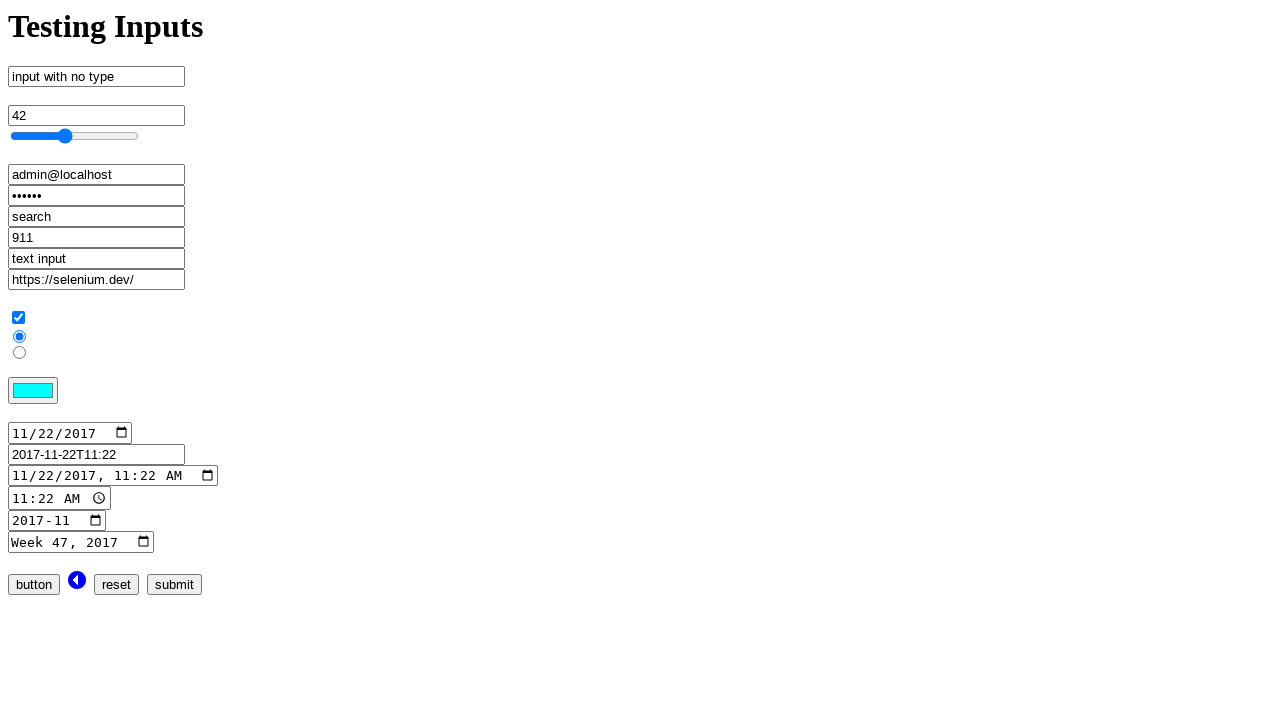

Printed element size and position properties: Height=21, Width=177, X=8, Y=66.4375
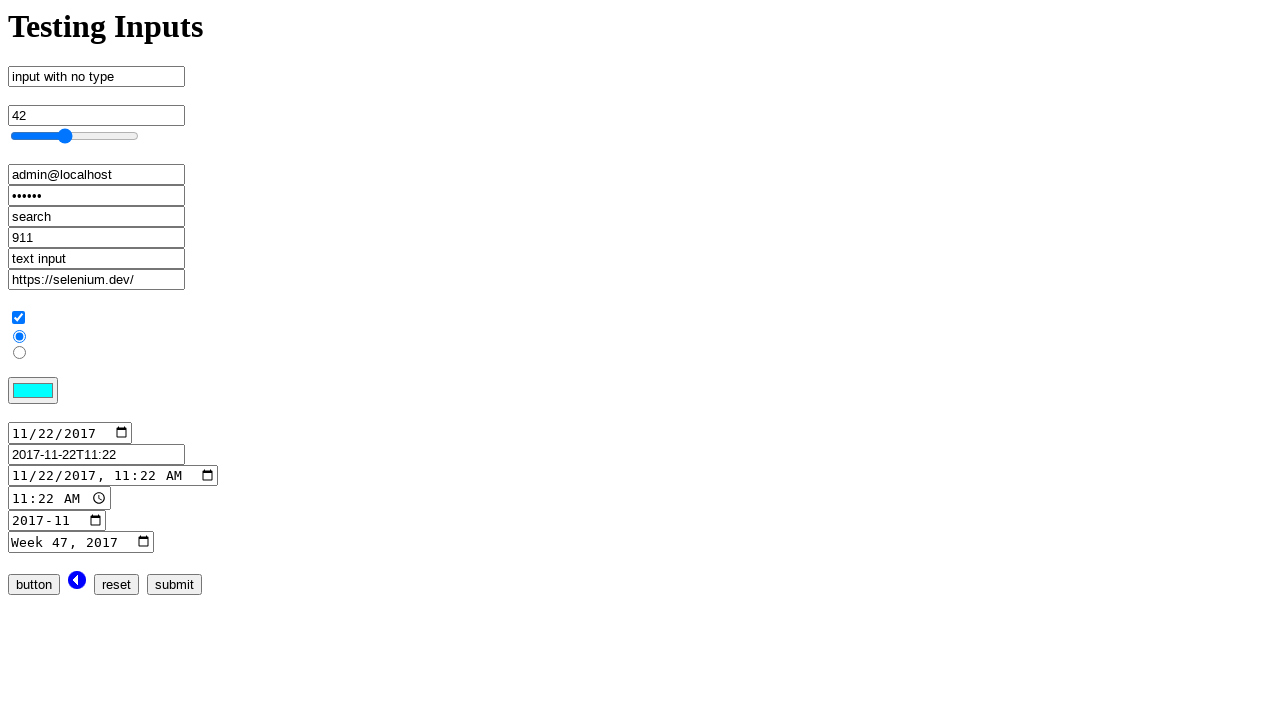

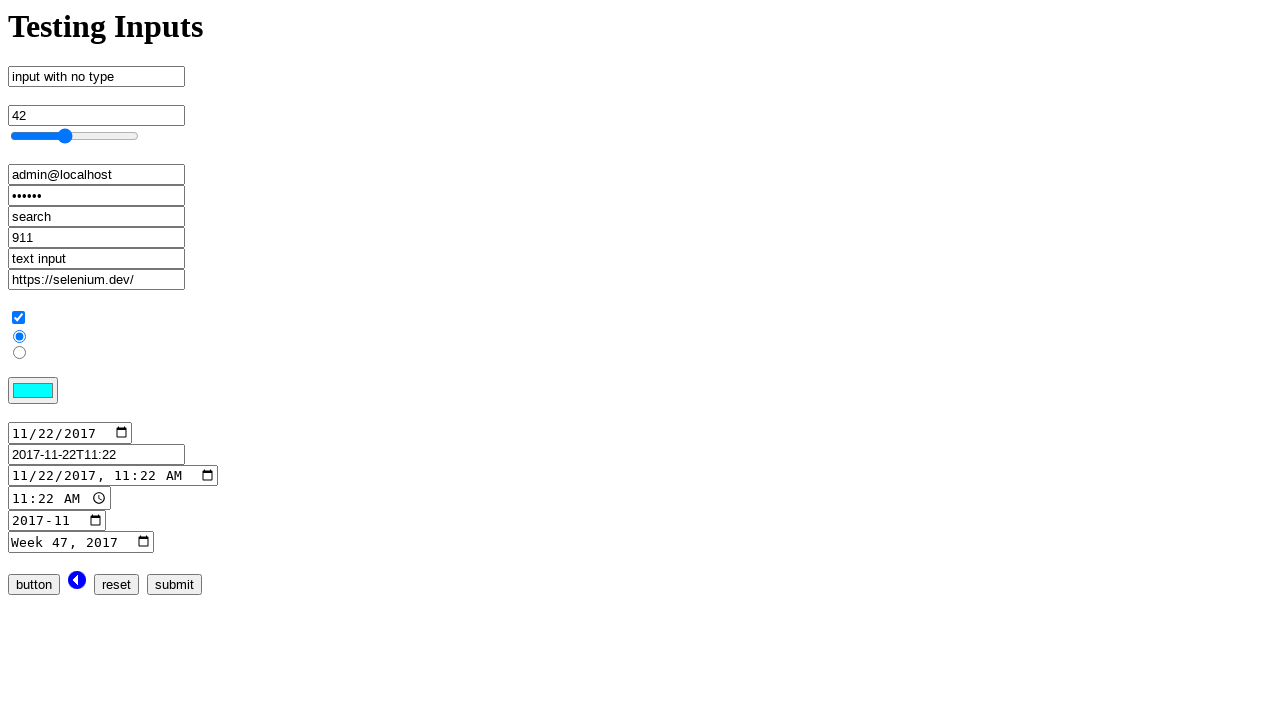